Tests passenger dropdown functionality by opening the passenger selector, incrementing adult count to 5, and closing the dropdown

Starting URL: https://rahulshettyacademy.com/dropdownsPractise/

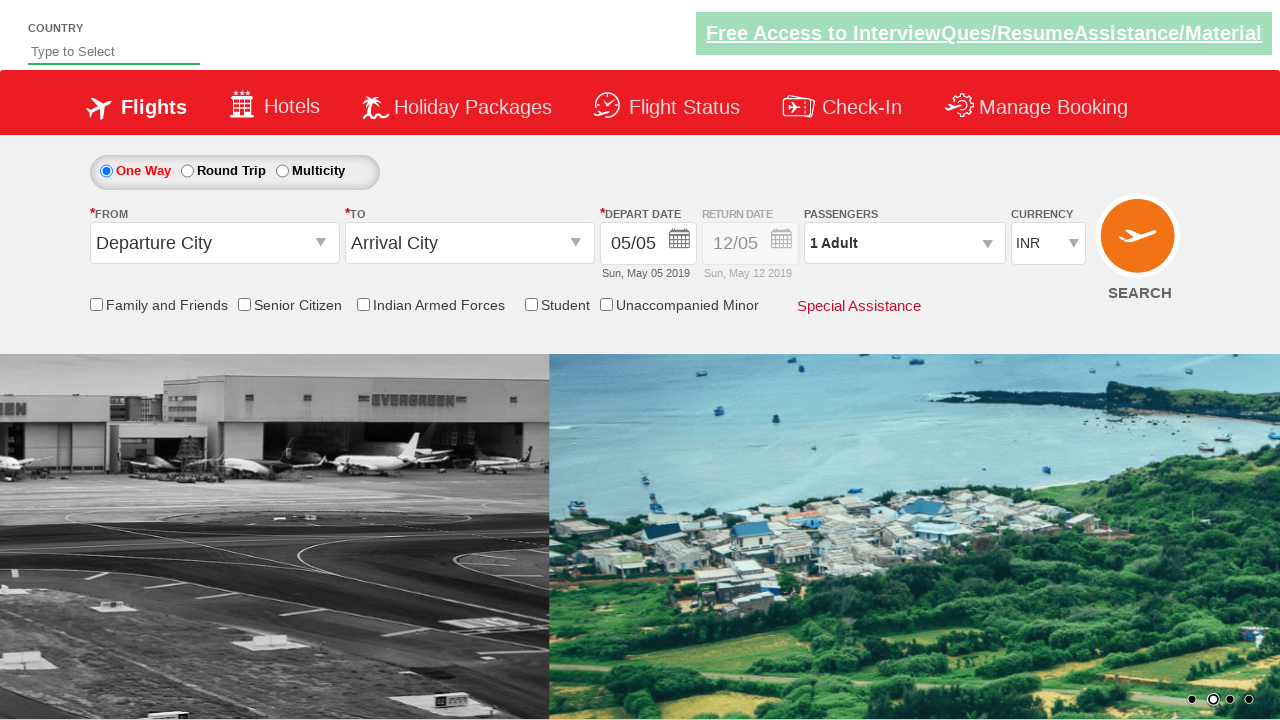

Clicked passenger dropdown to open it at (904, 243) on #divpaxinfo
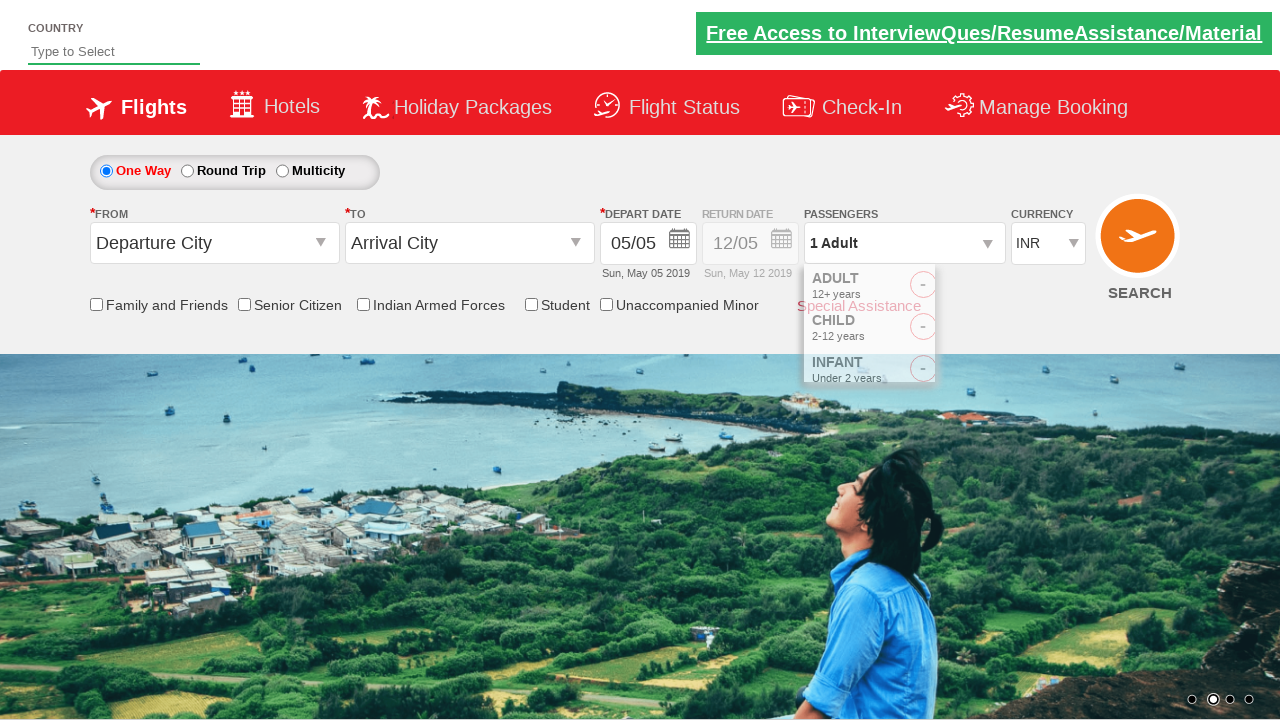

Waited for dropdown to become visible
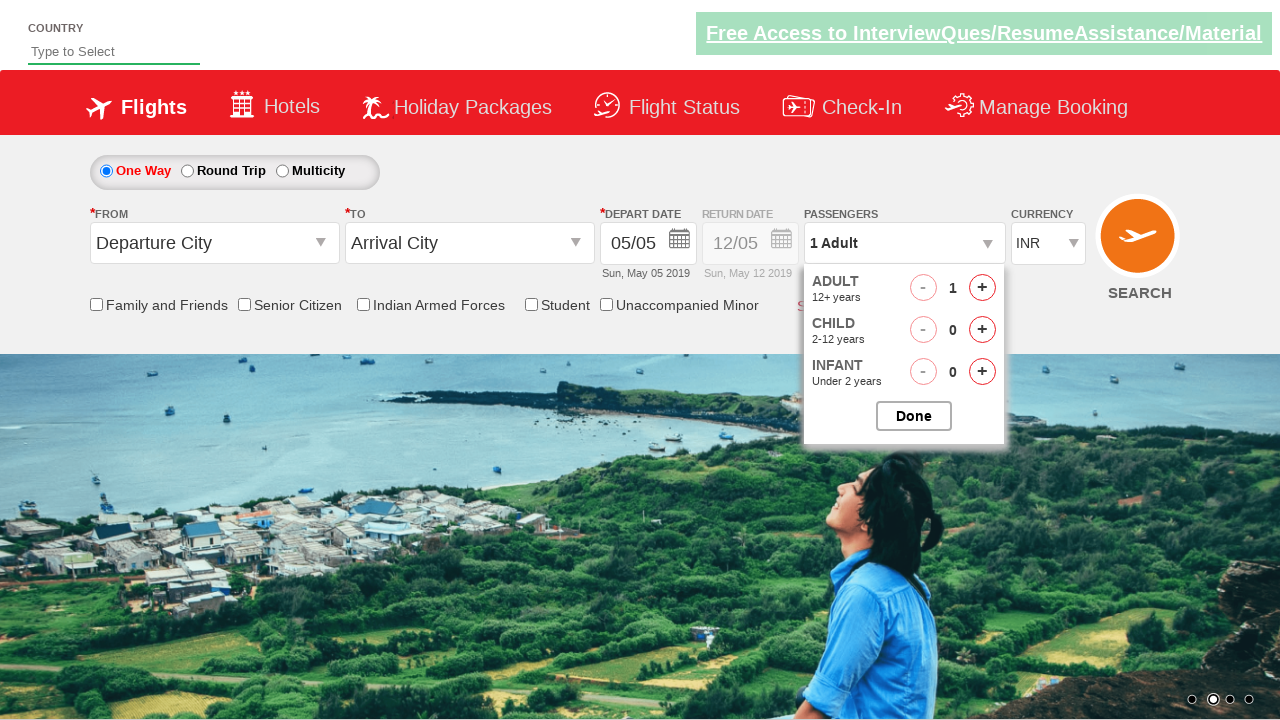

Clicked increment adult button (iteration 1/4) at (982, 288) on #hrefIncAdt
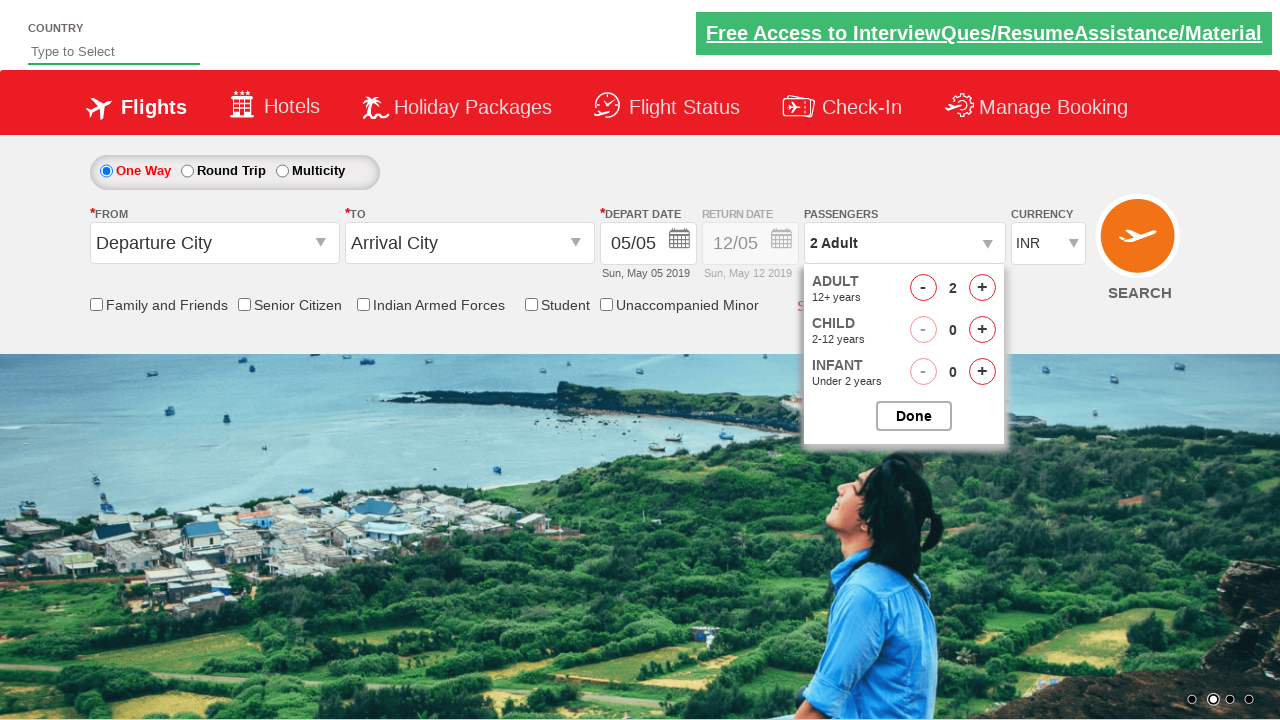

Waited for UI to update after adult increment (iteration 1/4)
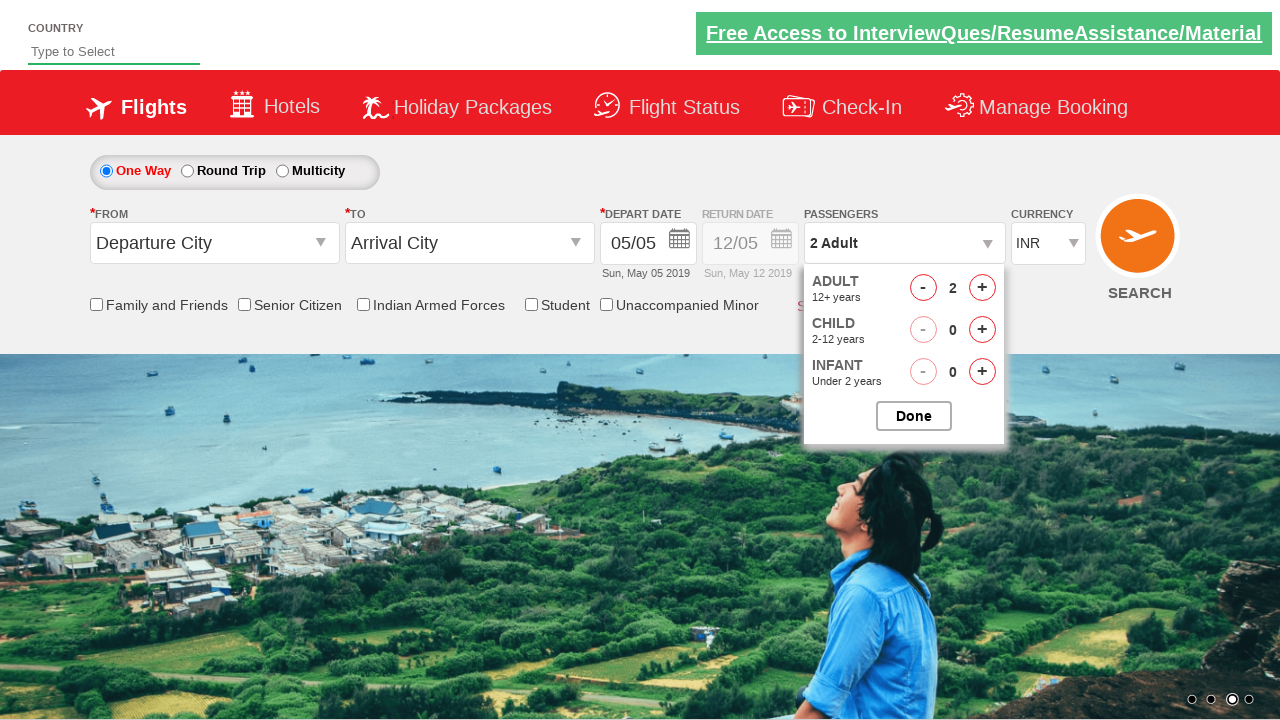

Clicked increment adult button (iteration 2/4) at (982, 288) on #hrefIncAdt
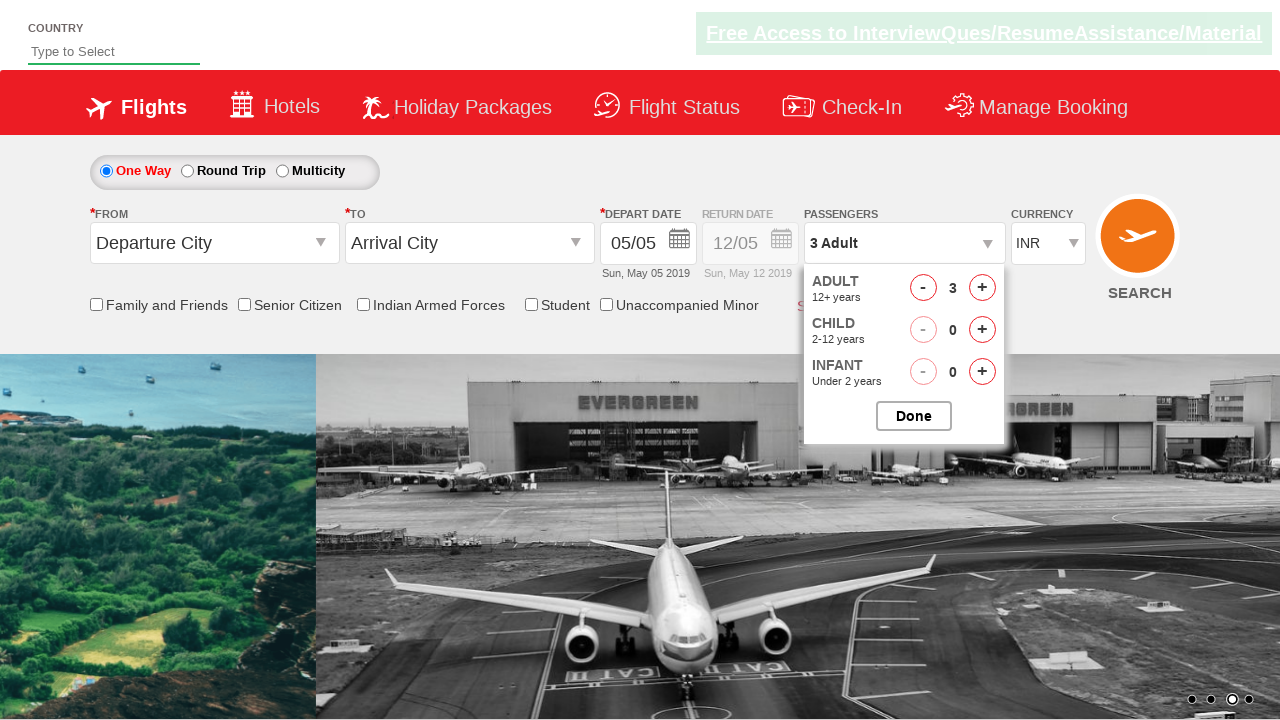

Waited for UI to update after adult increment (iteration 2/4)
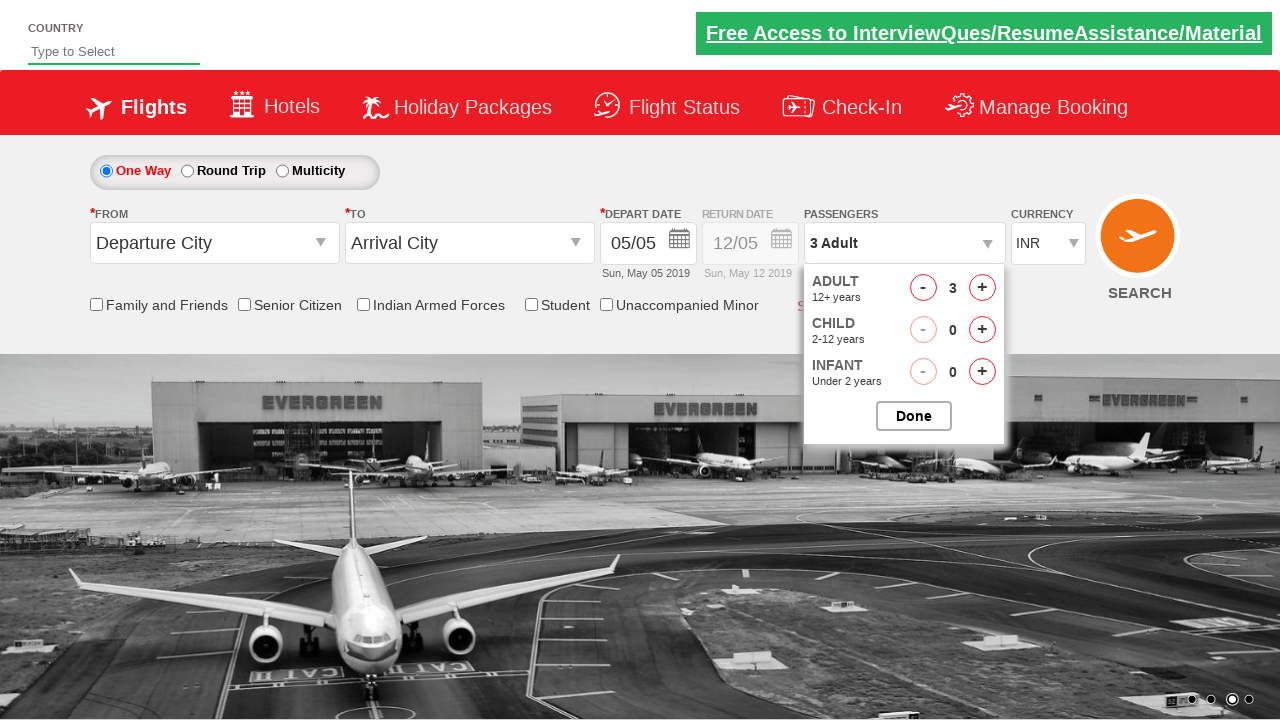

Clicked increment adult button (iteration 3/4) at (982, 288) on #hrefIncAdt
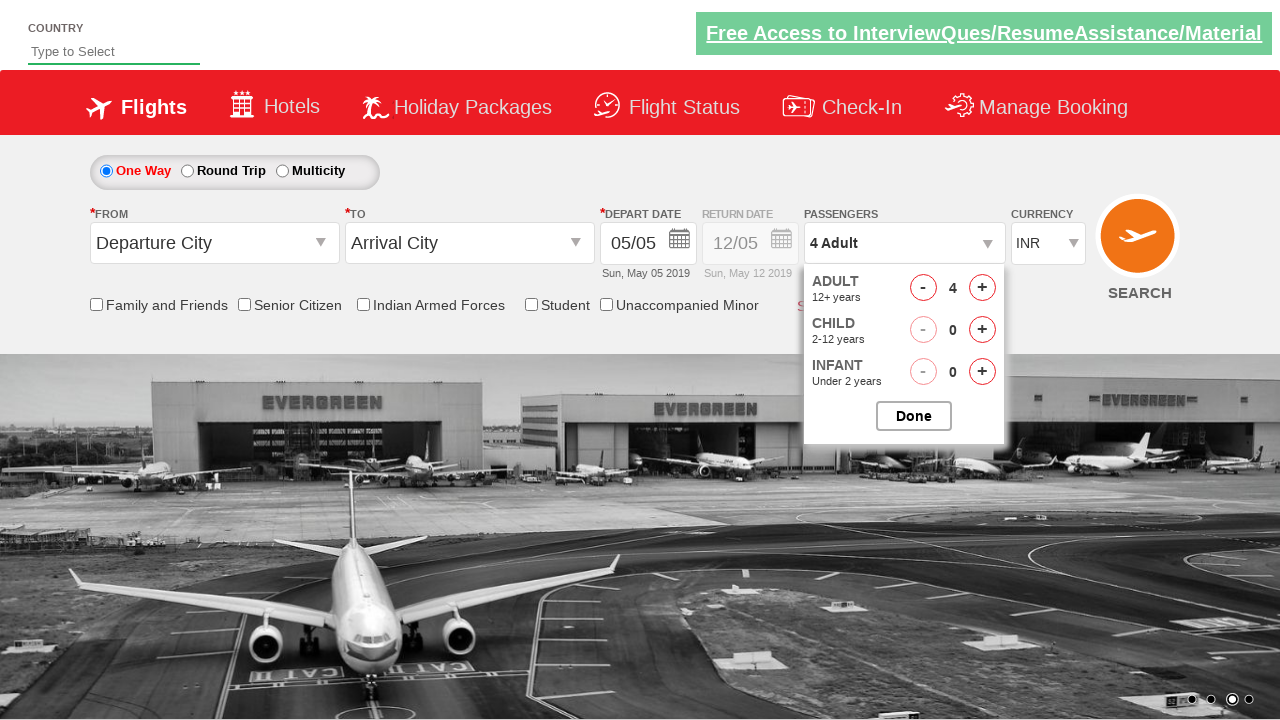

Waited for UI to update after adult increment (iteration 3/4)
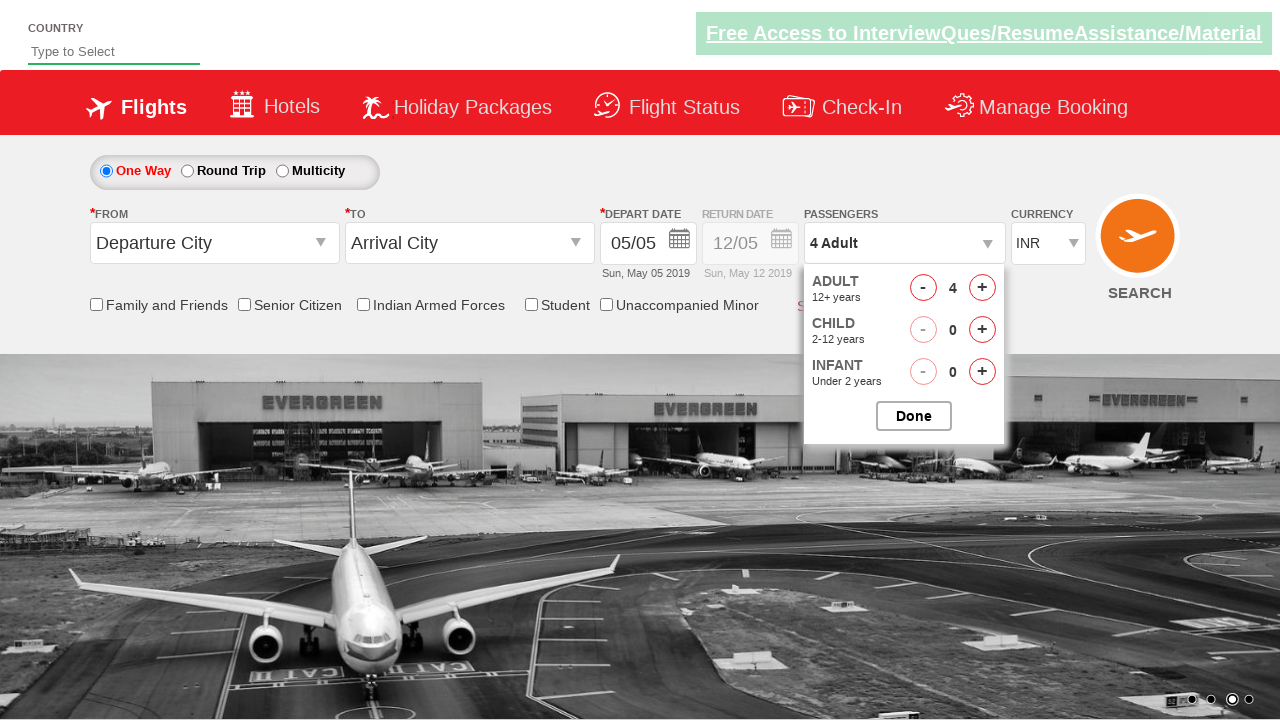

Clicked increment adult button (iteration 4/4) at (982, 288) on #hrefIncAdt
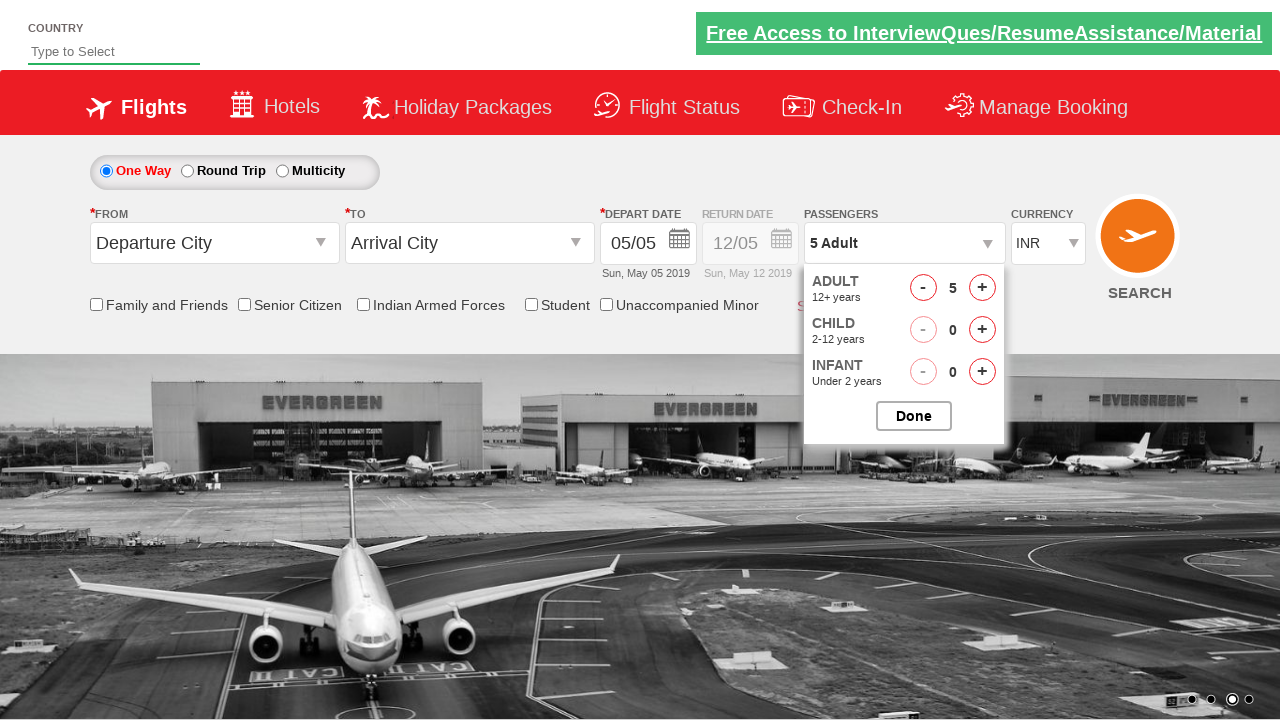

Waited for UI to update after adult increment (iteration 4/4)
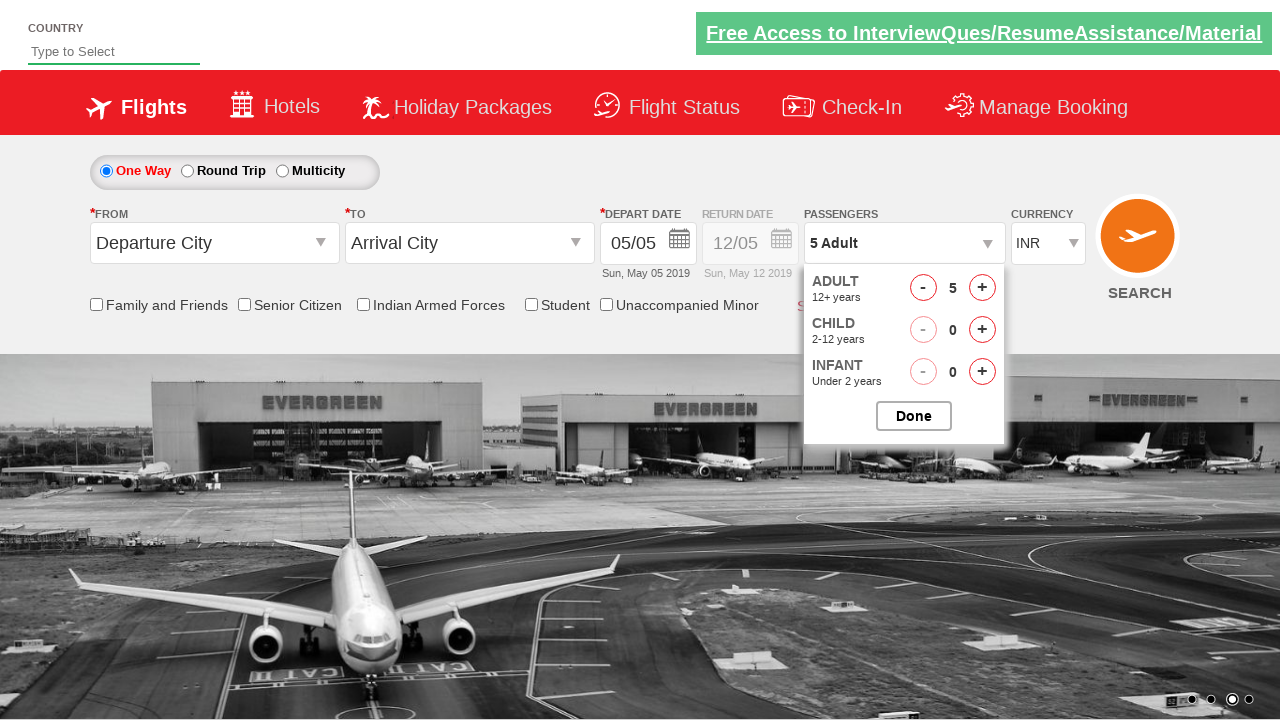

Clicked button to close passenger dropdown at (914, 416) on #btnclosepaxoption
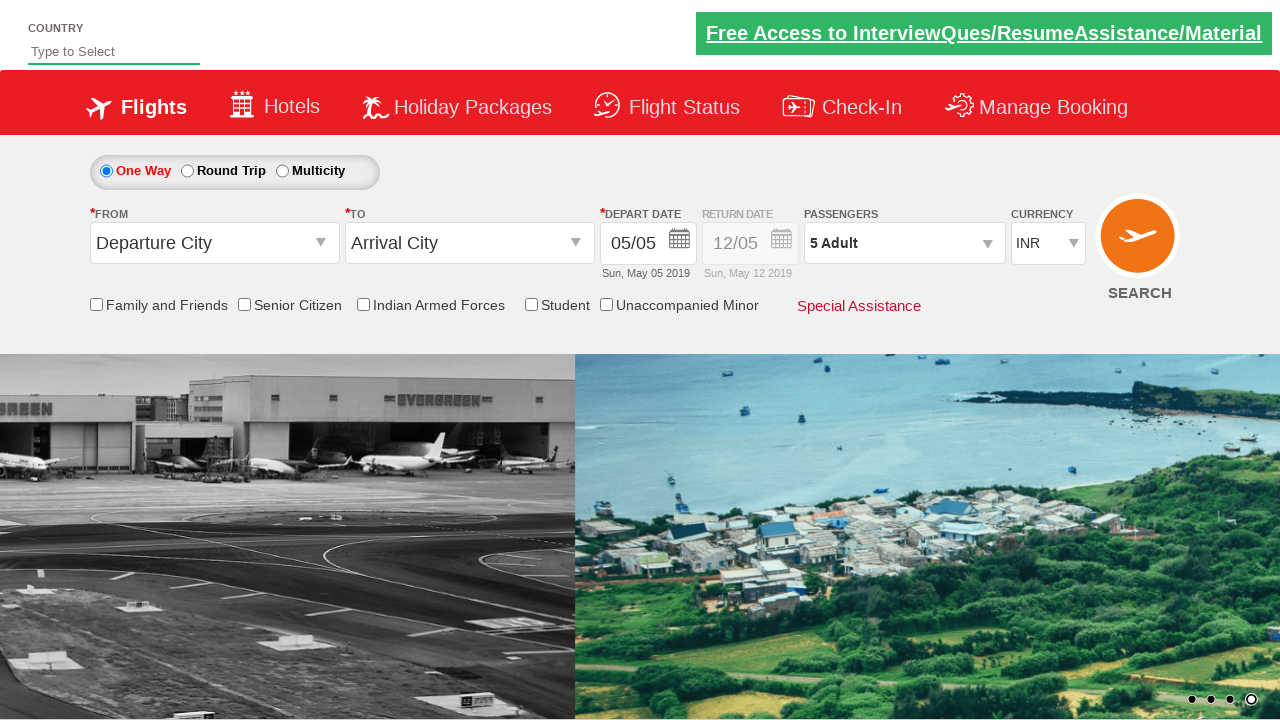

Confirmed passenger dropdown is closed
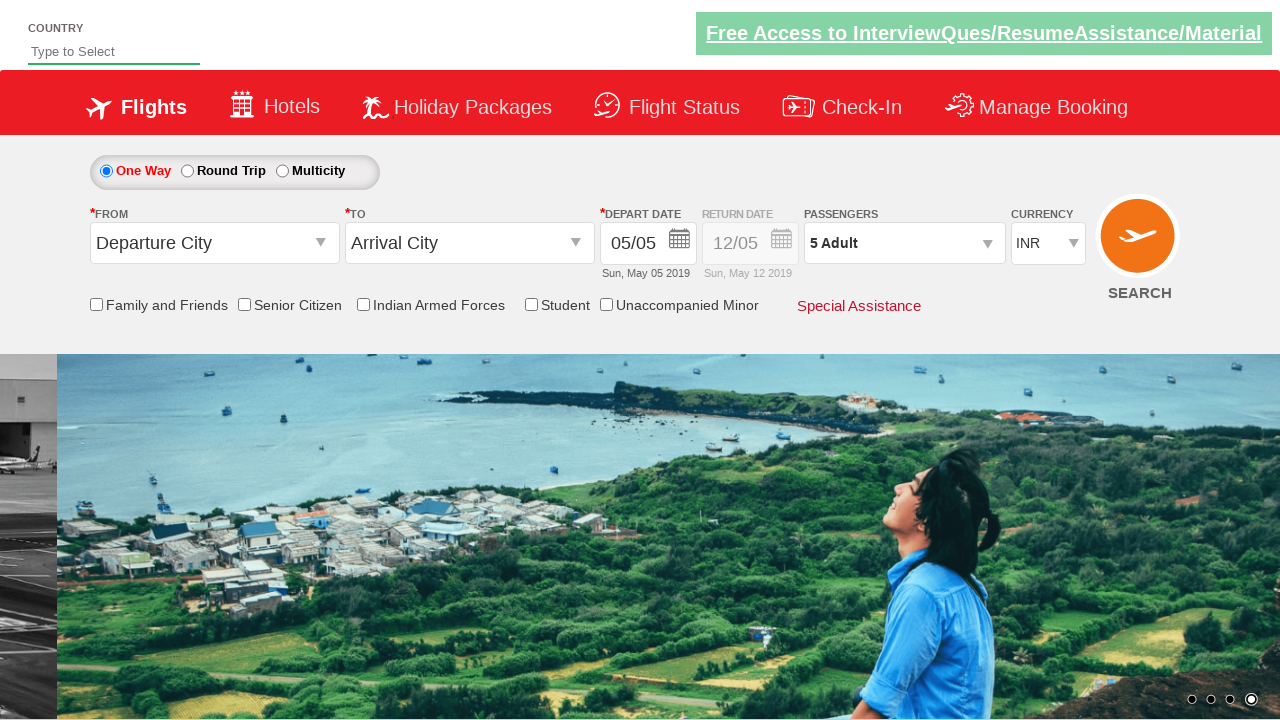

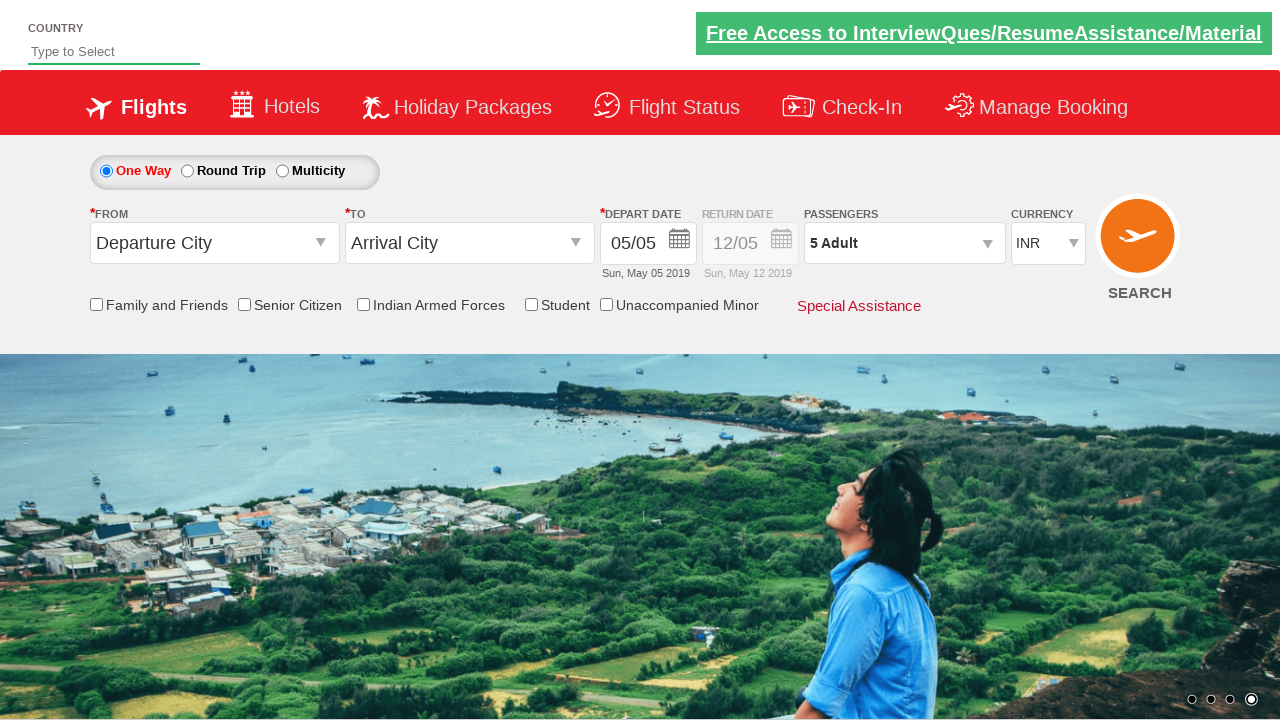